Navigates to Hong Kong property transaction site, clicks on a region to expand the building list, selects a building link, and clicks to view transaction history records.

Starting URL: https://app2.hkp.com.hk/utx/default.jsp?lang=en

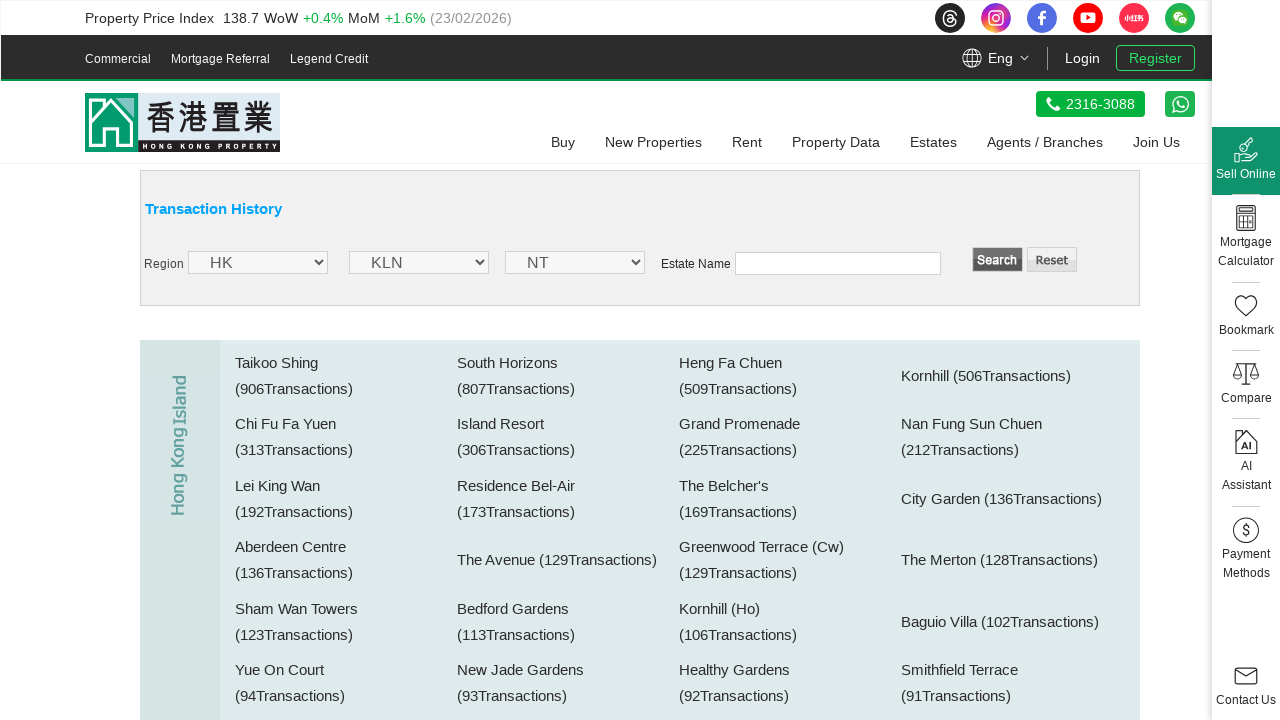

Waited for first region in estate list to load
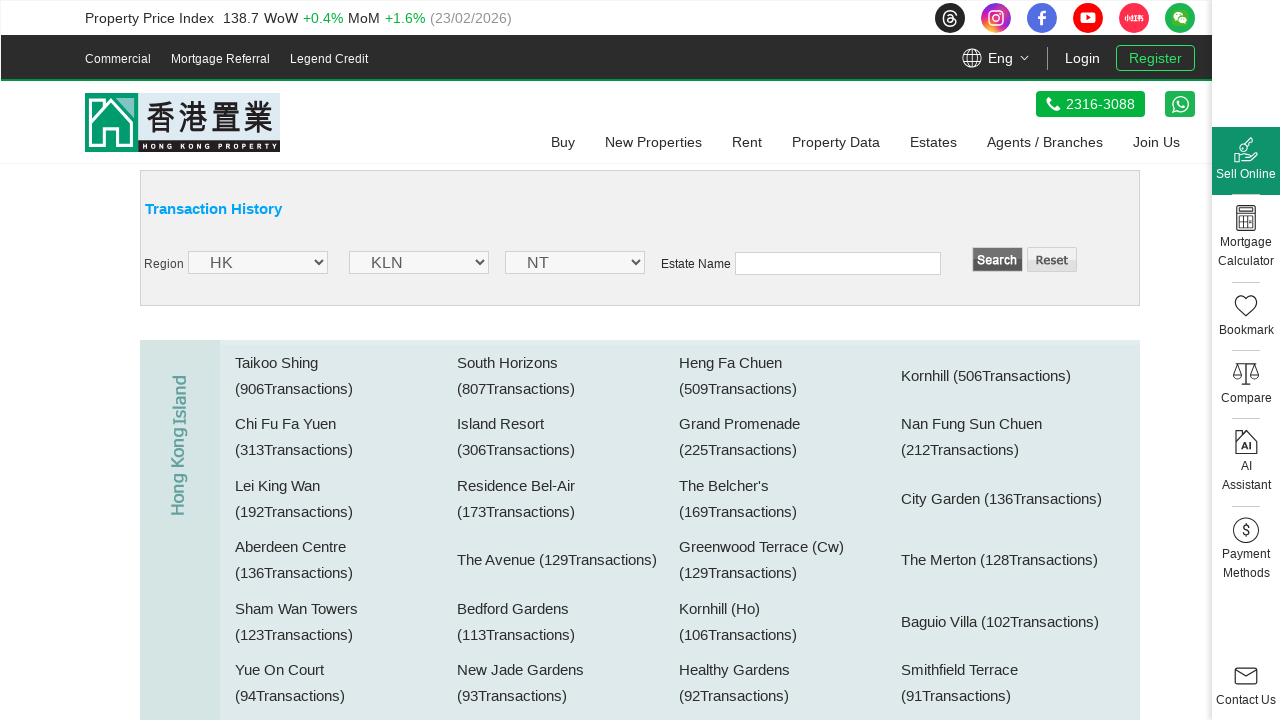

Clicked on first region to expand building list at (276, 362) on xpath=//*[@id="tblHKEstList"]/tbody/tr[2]/td[1]/span
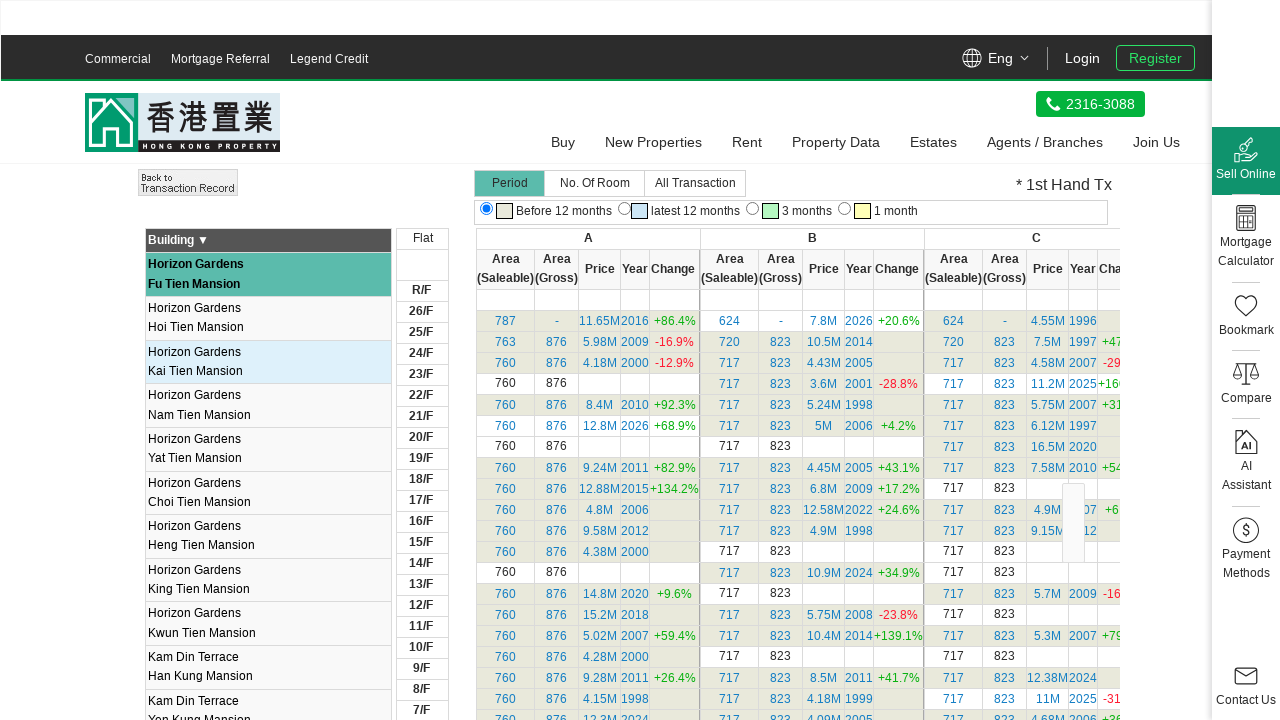

Building links appeared after region expansion
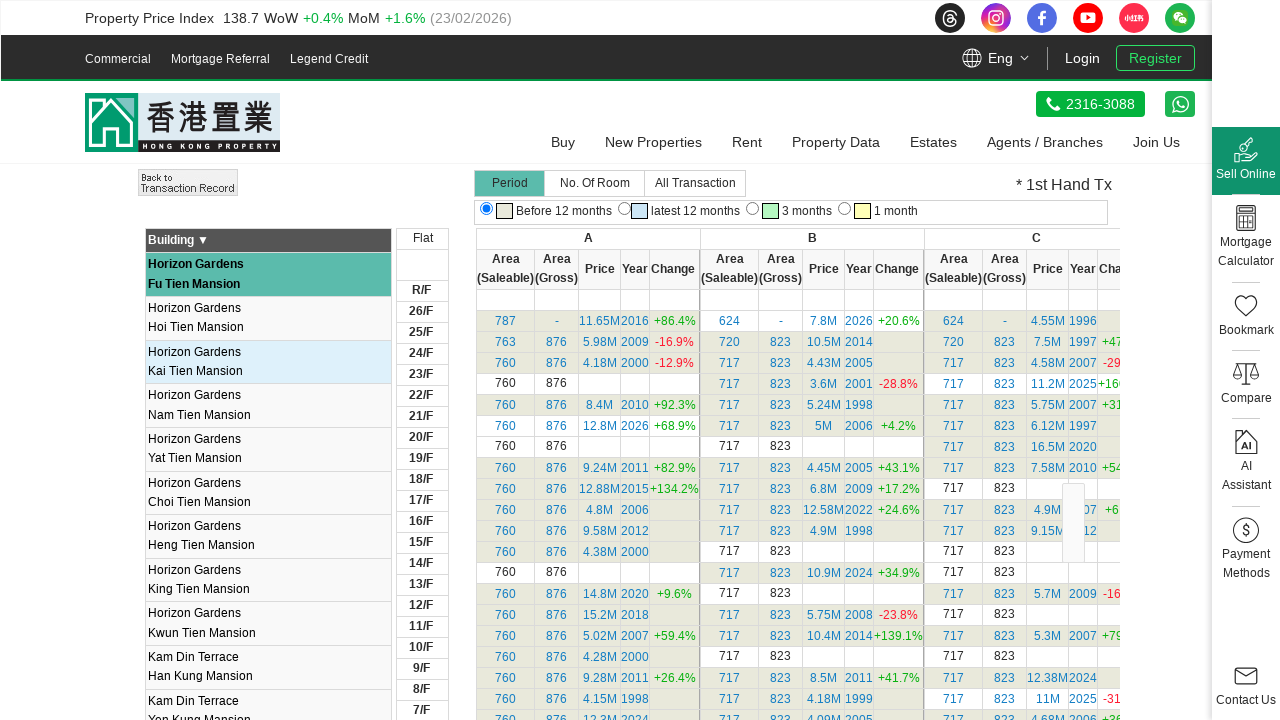

Clicked on first building link at (196, 264) on .bldg_Curr a, .bldg_NotCurr a >> nth=0
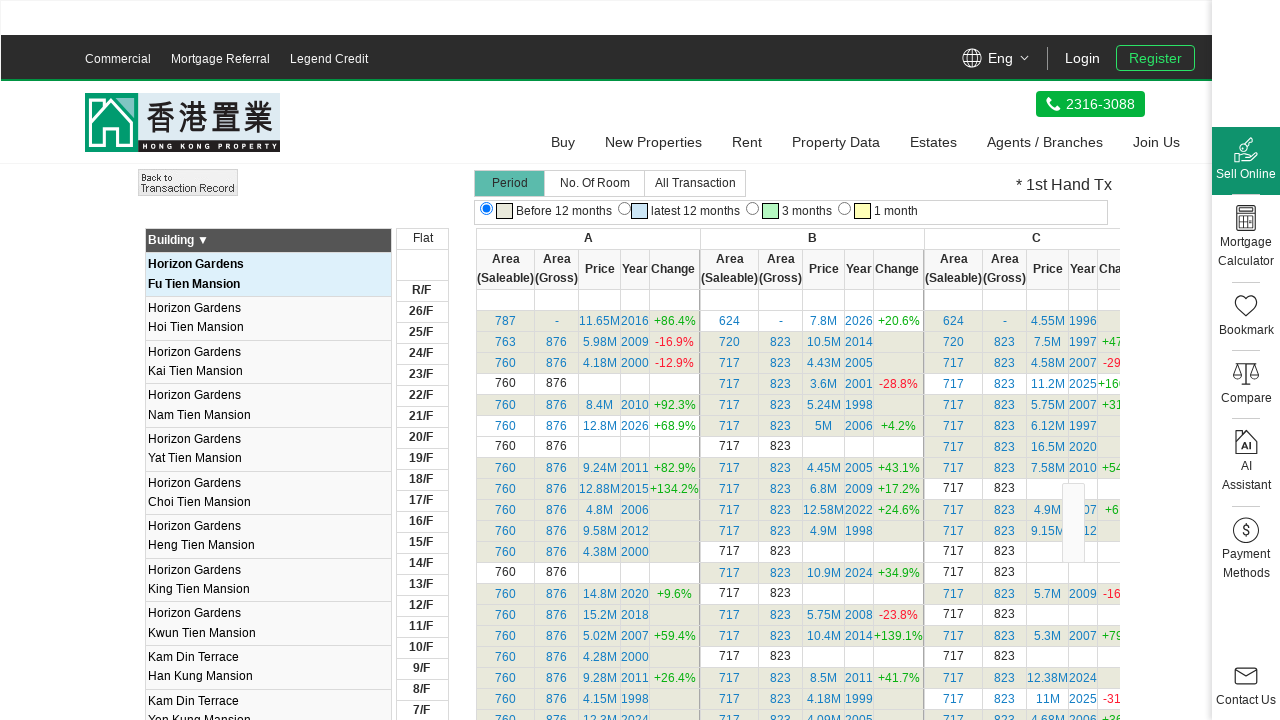

Transaction records tab became available
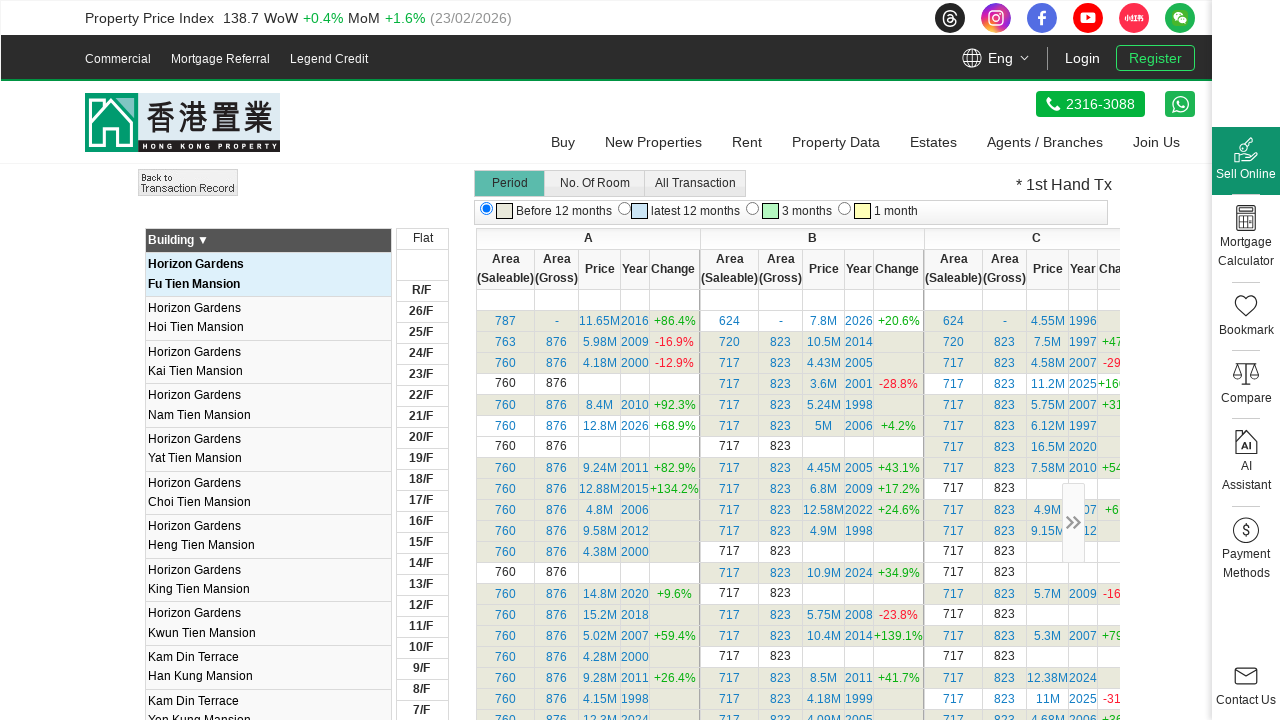

Clicked on transaction records tab at (695, 184) on #tx_record_3
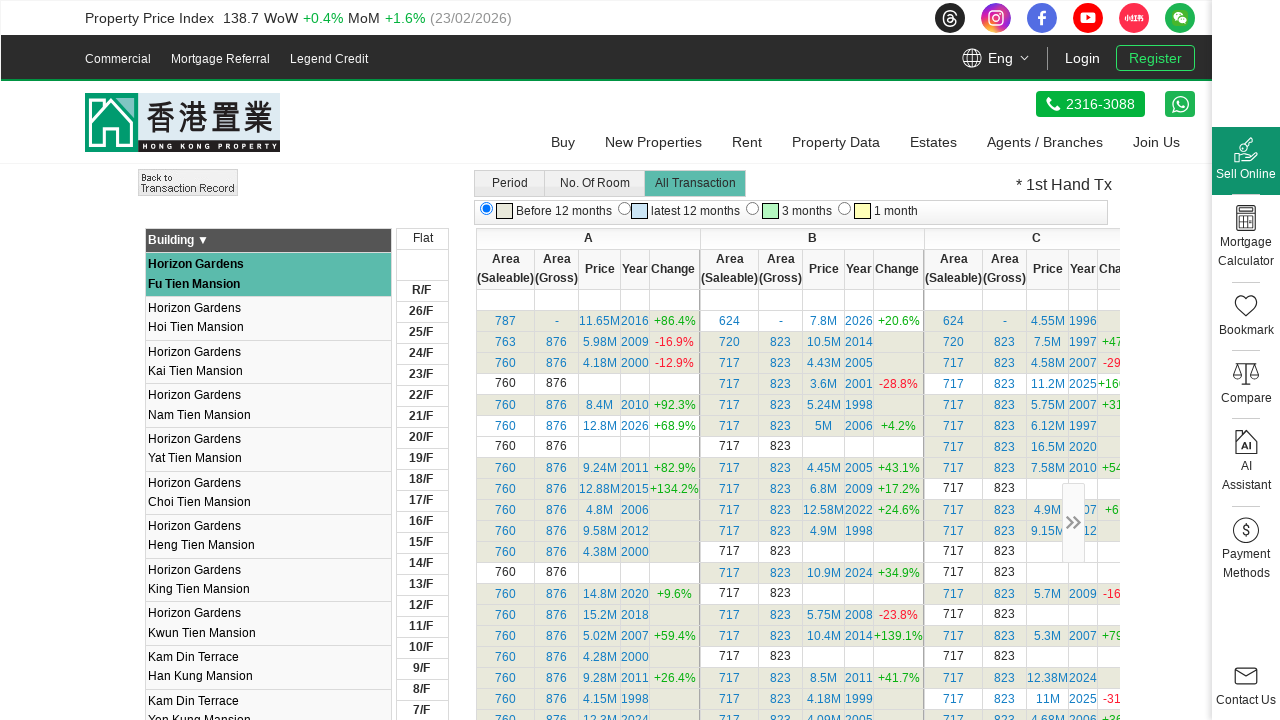

Transaction history table loaded successfully
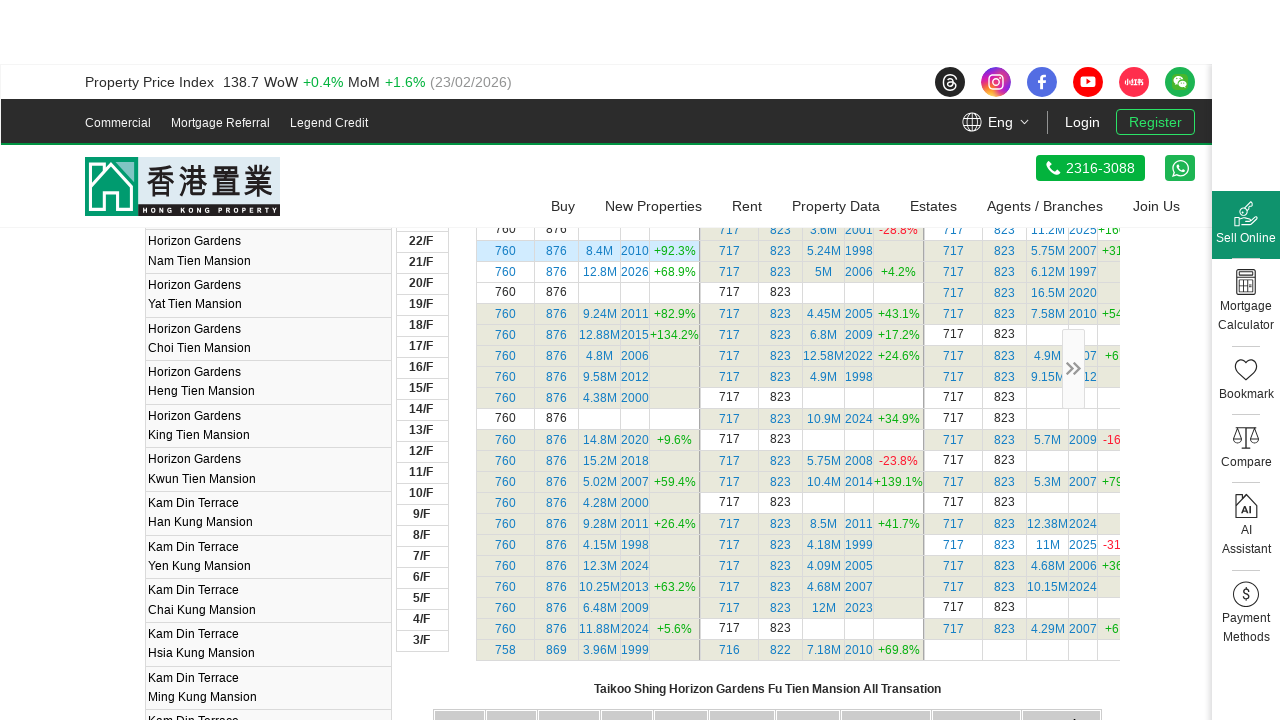

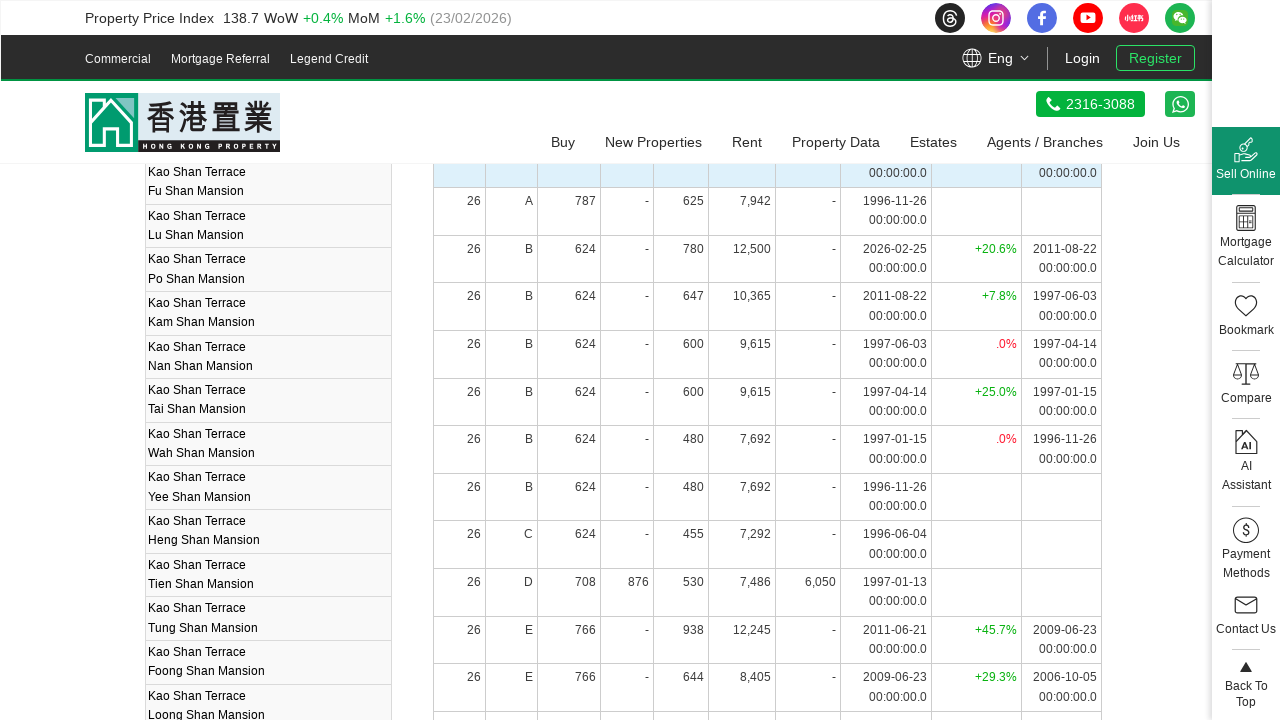